Tests dynamic loading functionality where the target element is initially hidden, clicks Start button and waits for the hidden element to become visible

Starting URL: http://the-internet.herokuapp.com/dynamic_loading/1

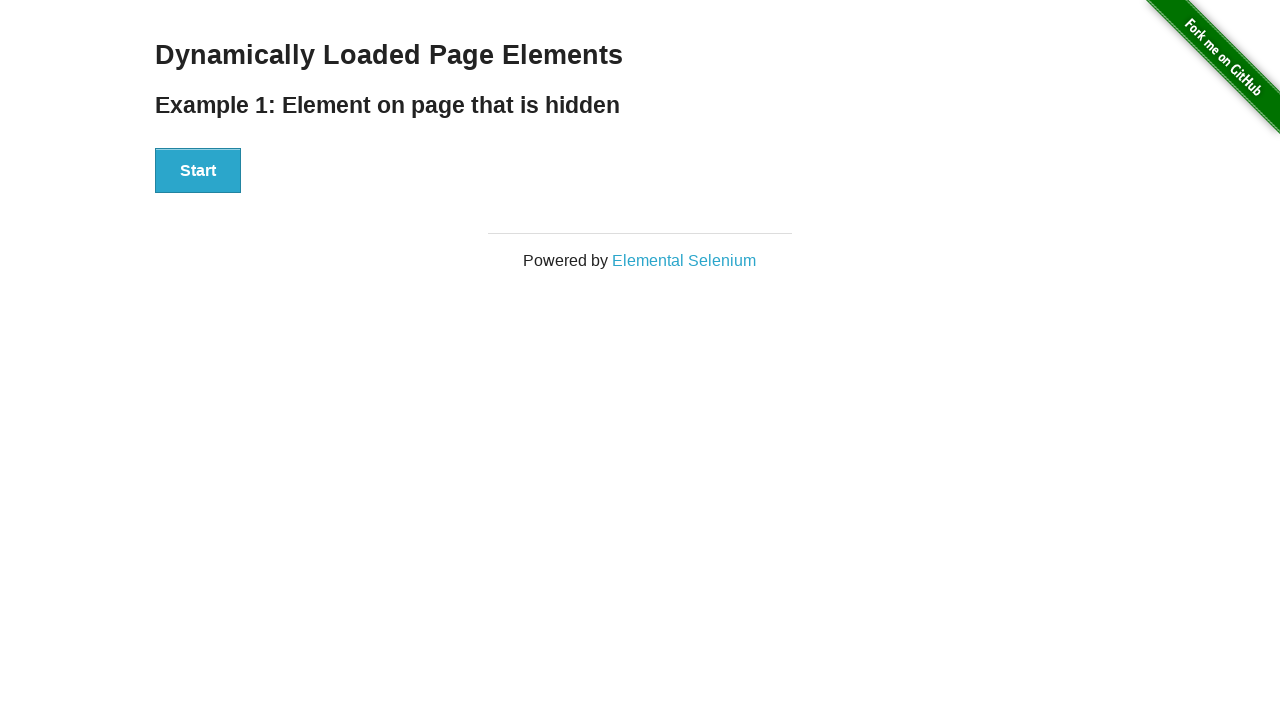

Clicked Start button to trigger dynamic loading at (198, 171) on #start button
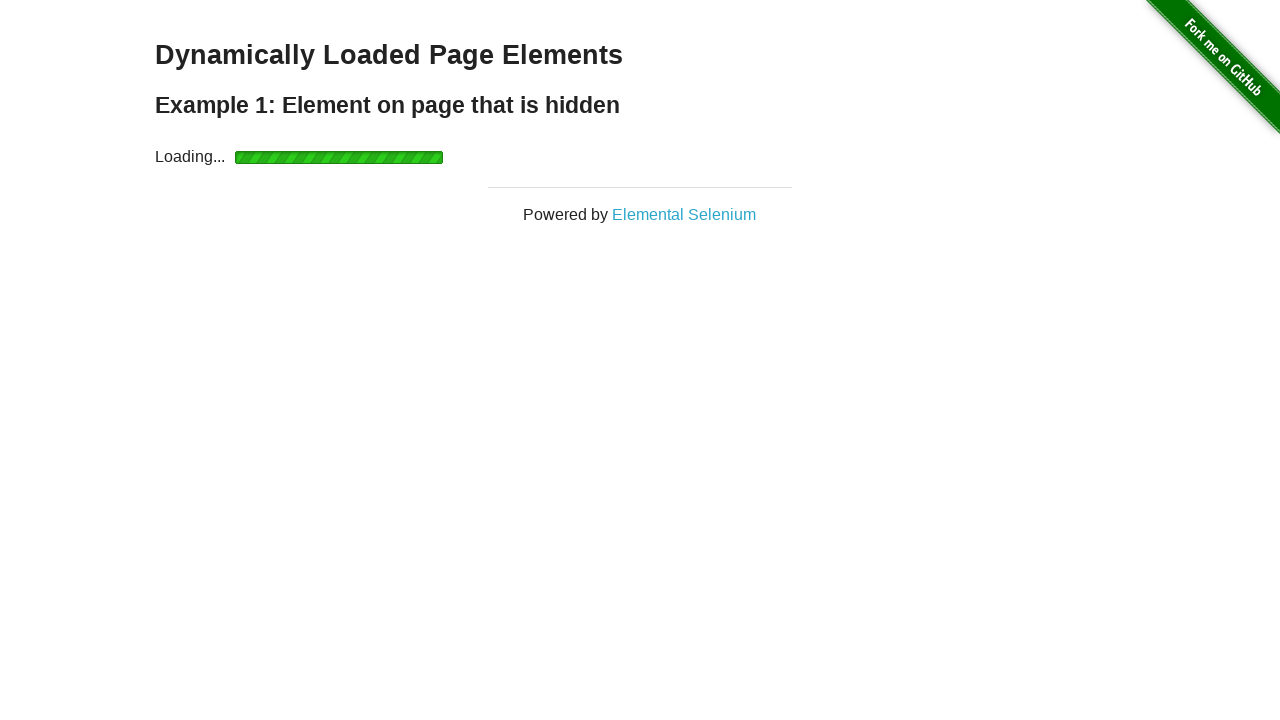

Waited for finish element to become visible after loading completes
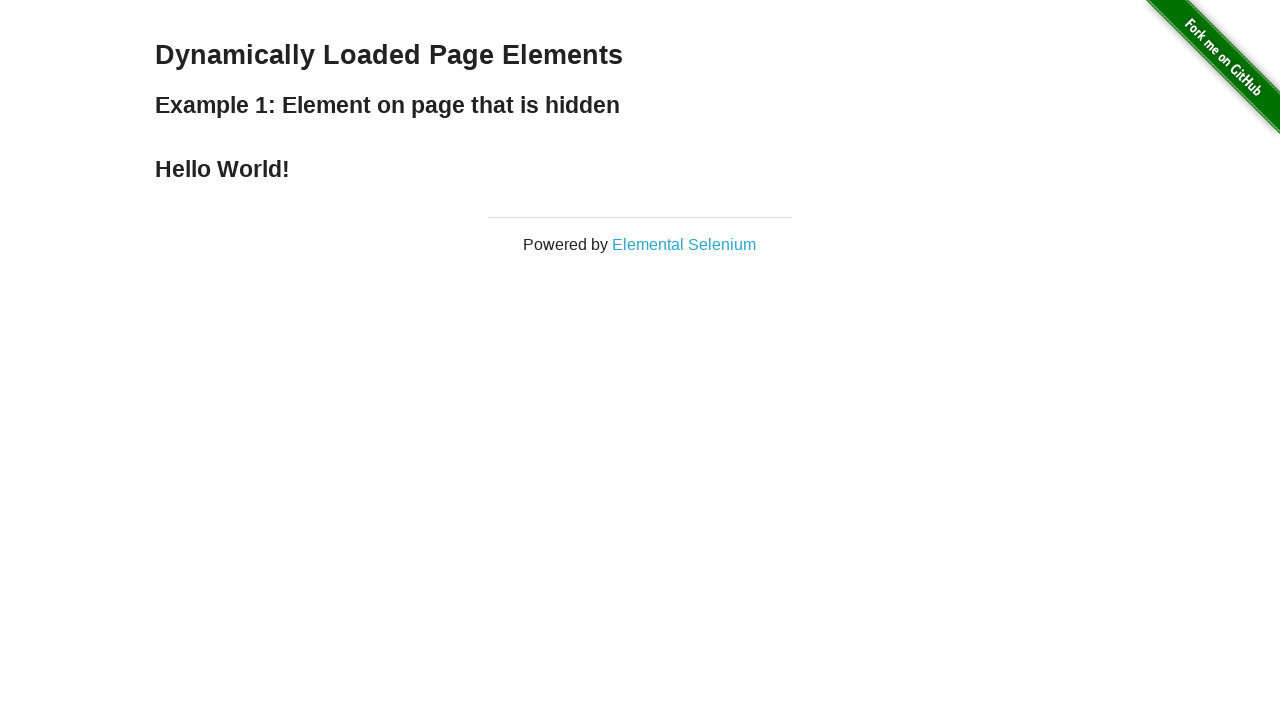

Verified that finish element is displayed
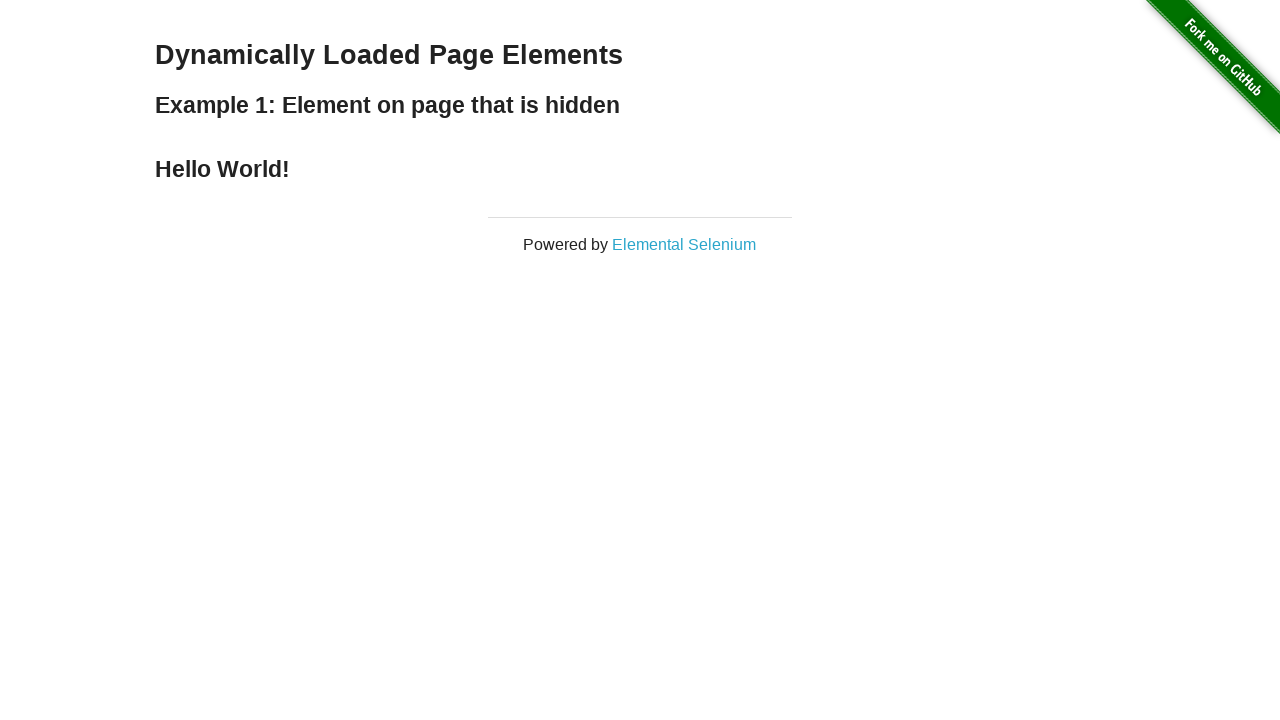

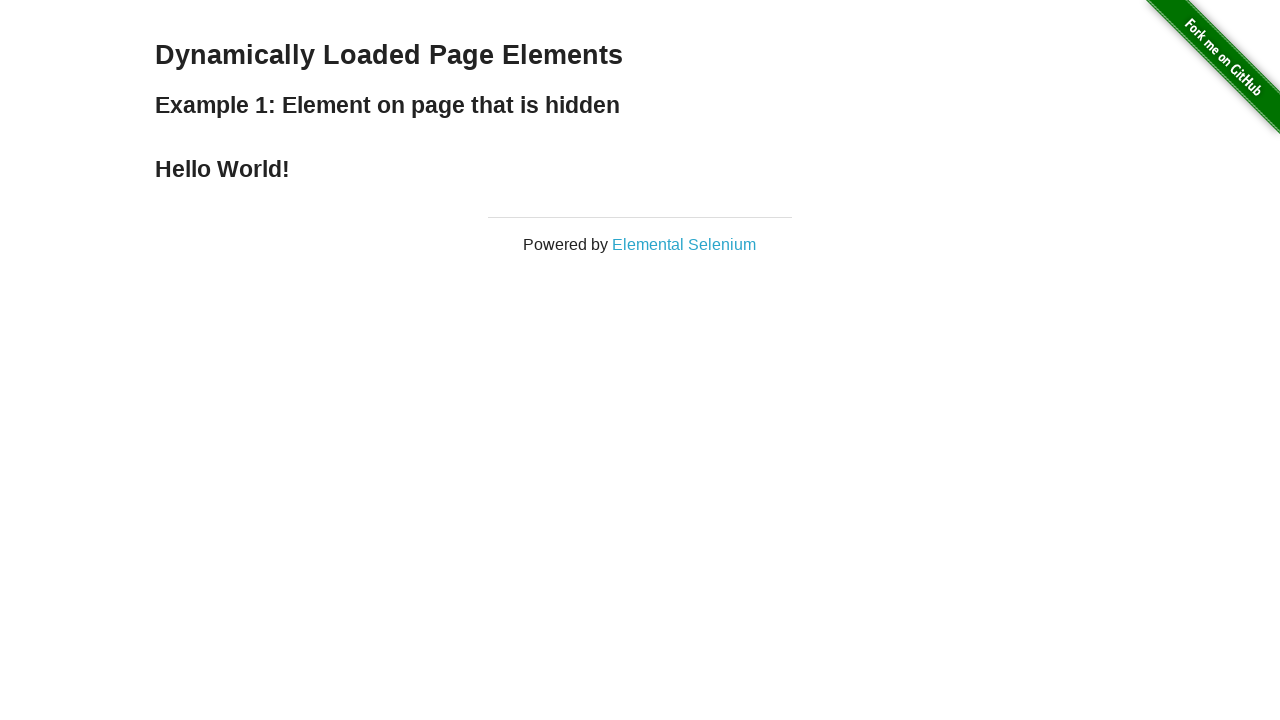